Tests a form submission flow by filling out name, email, phone fields, selecting a date and time, choosing options, and submitting the form. Note: CAPTCHA solving step cannot be replicated in standard Playwright.

Starting URL: https://seleniumbase.io/apps/form_turnstile

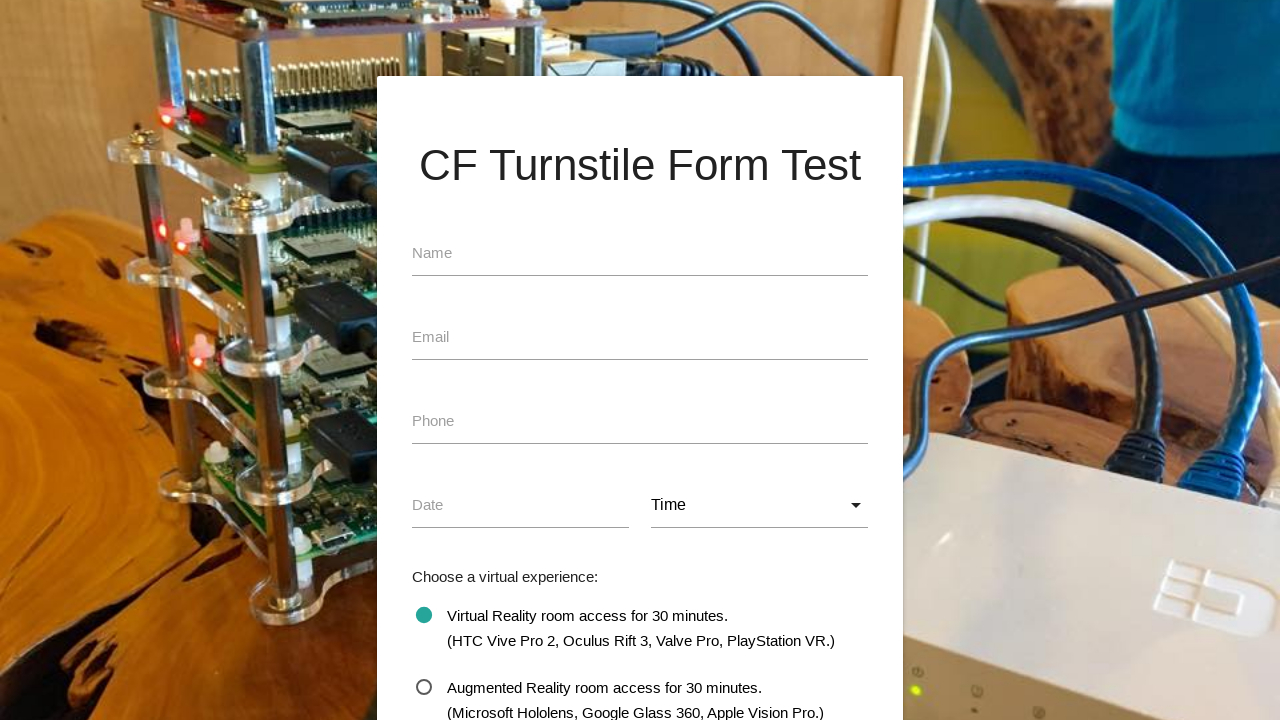

Filled name field with 'SeleniumBase' on #name
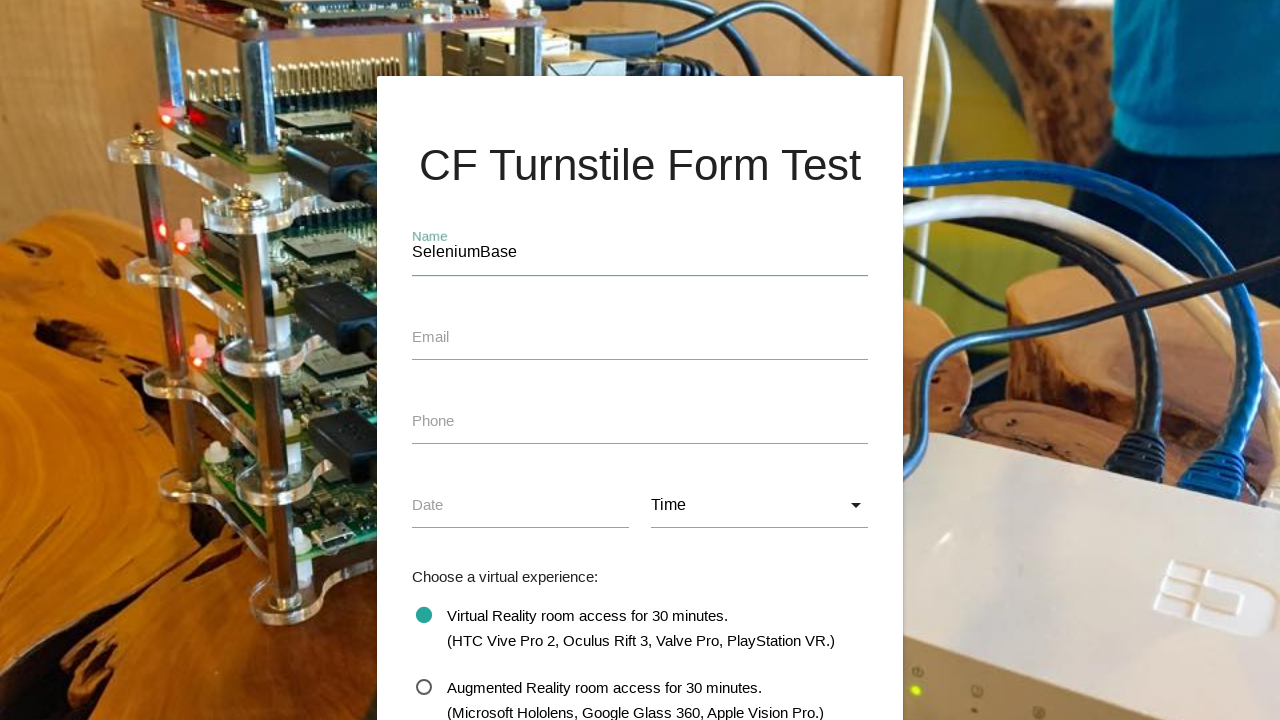

Filled email field with 'test@test.test' on #email
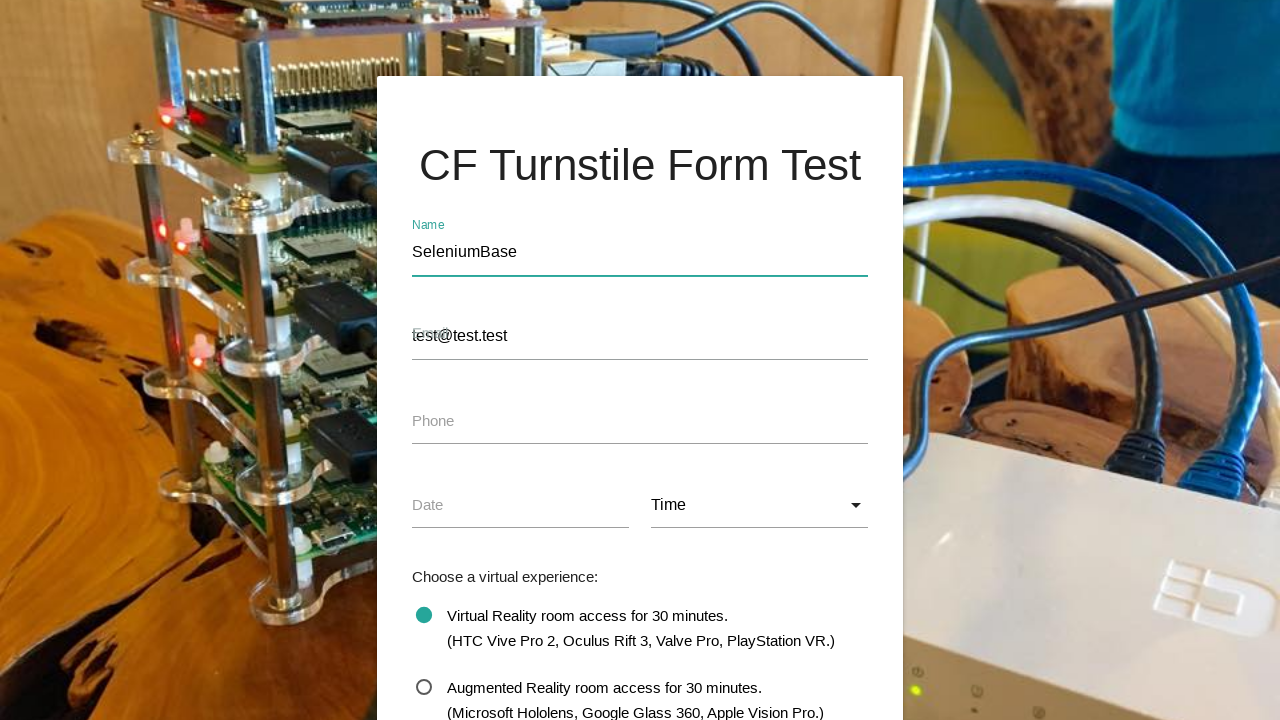

Filled phone field with '1-555-555-5555' on #phone
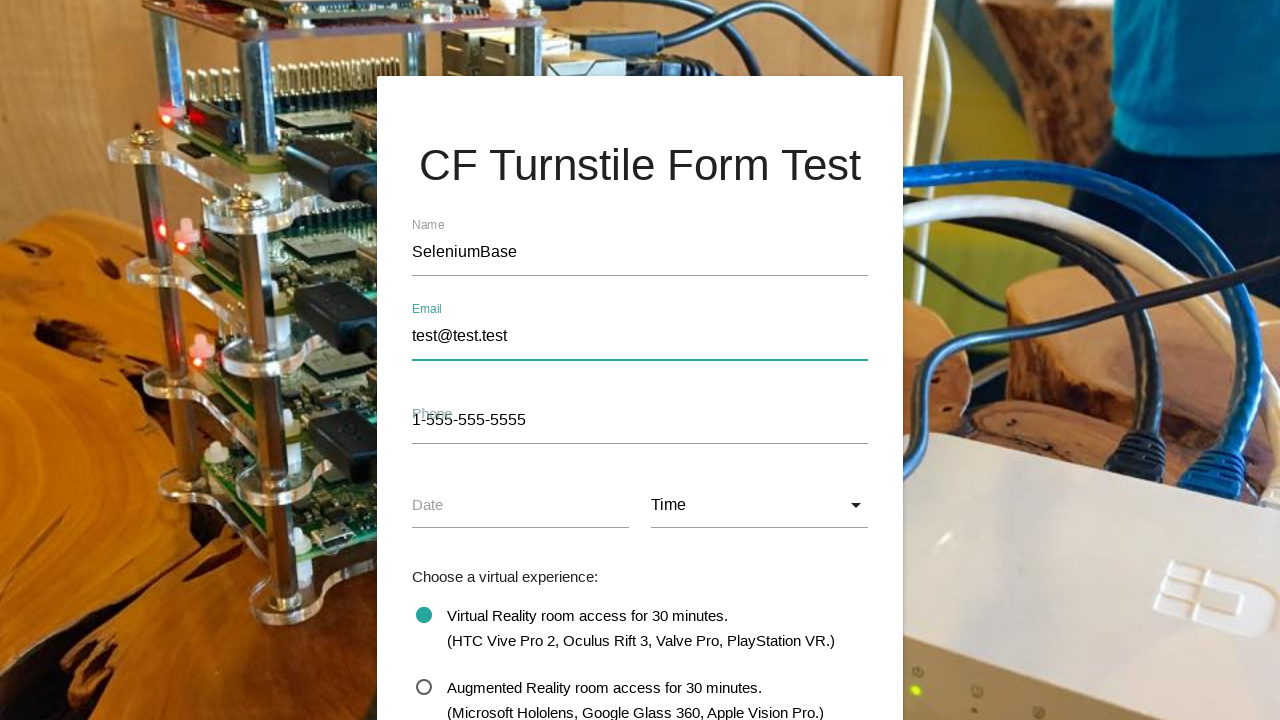

Clicked date picker label to open calendar at (428, 505) on [for="date"]
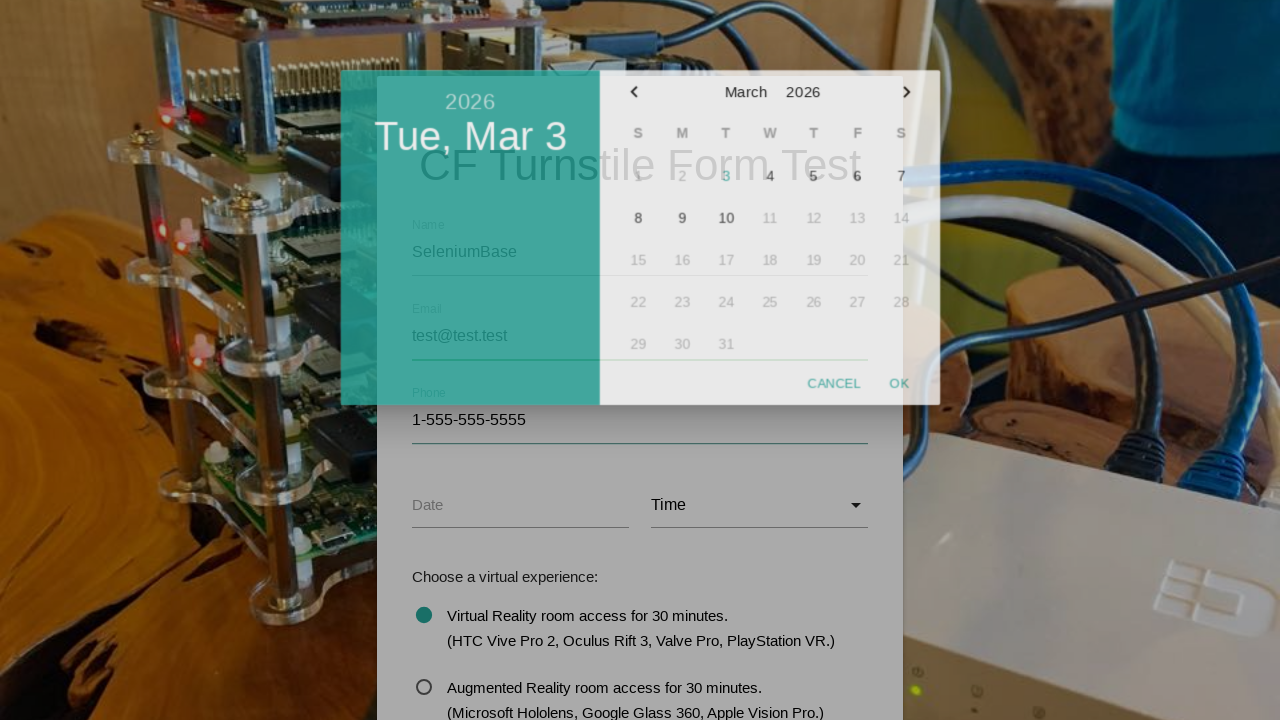

Selected today's date from calendar at (729, 182) on td.is-today button
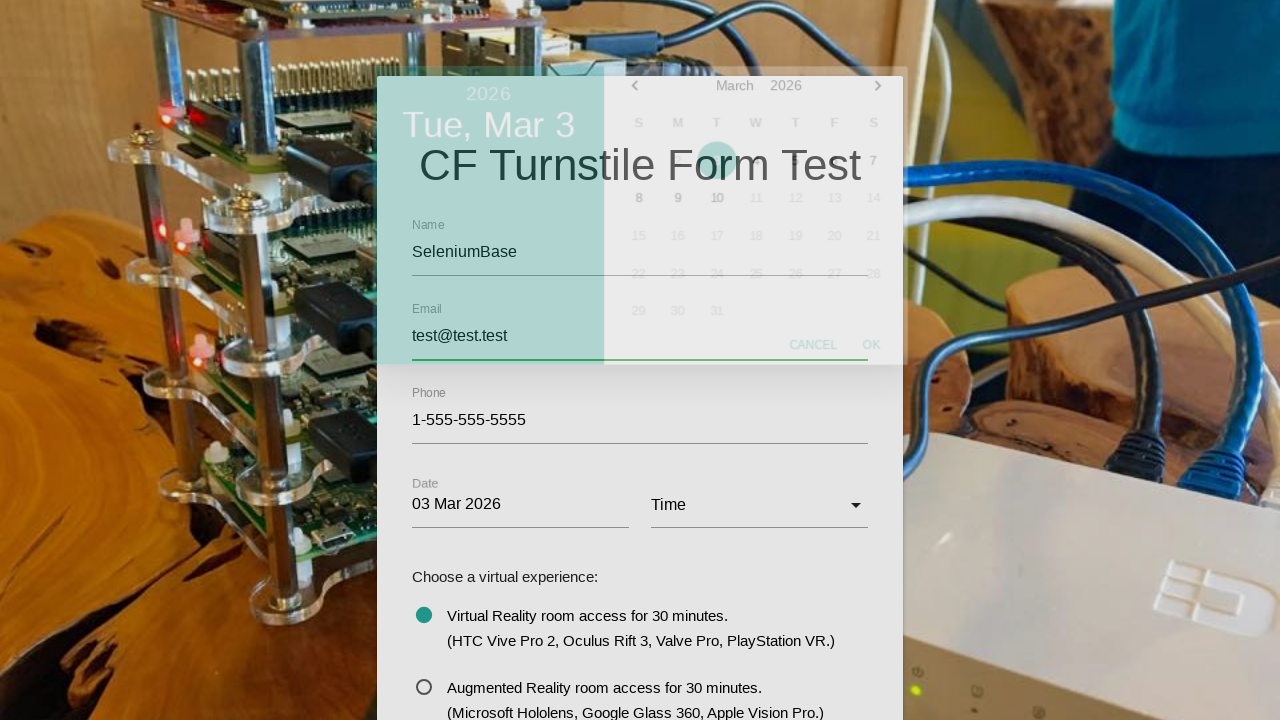

Opened time dropdown at (760, 505) on div[class="select-wrapper"] input
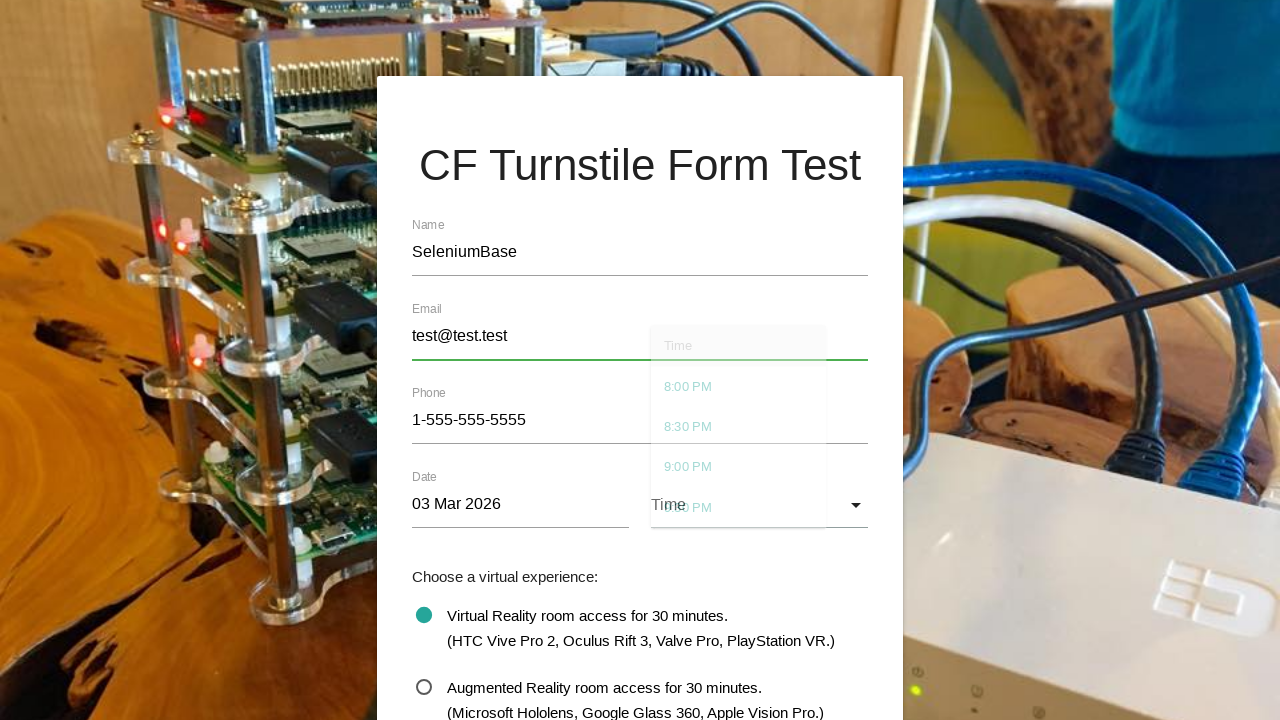

Selected 9:00 PM time slot at (760, 453) on span:has-text("9:00 PM")
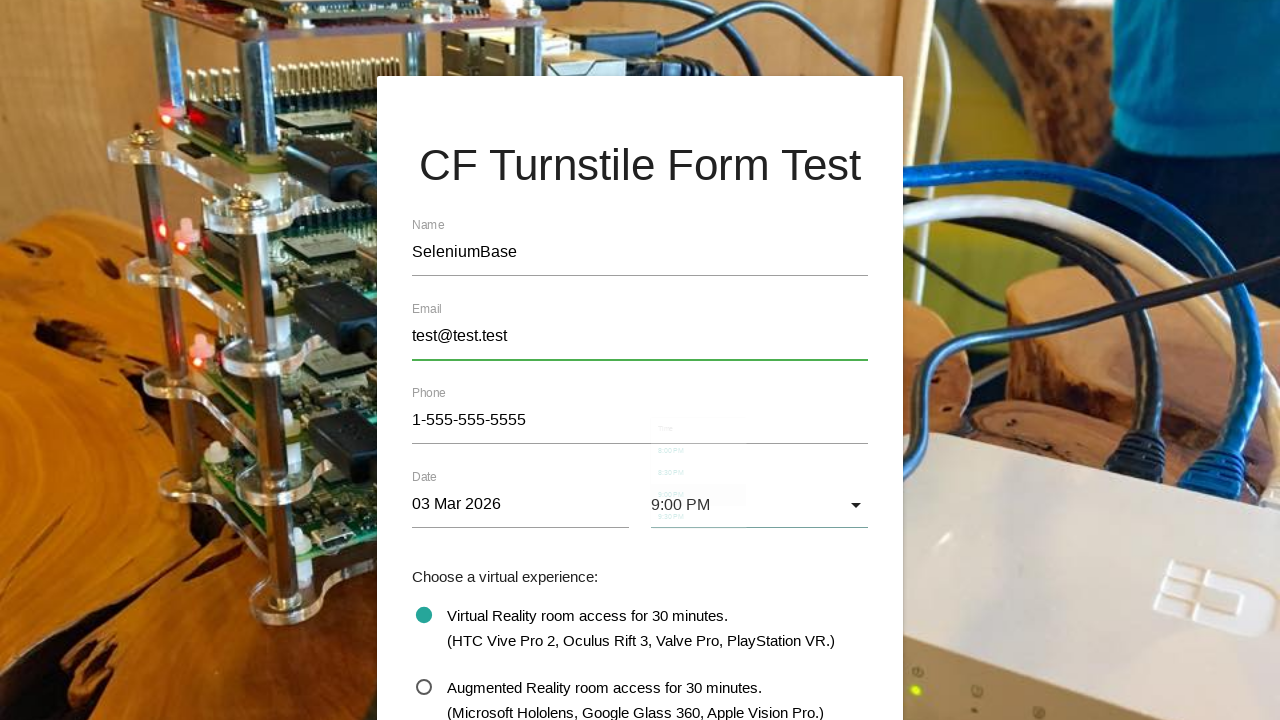

Selected AR option at (618, 688) on input[value="AR"] + span
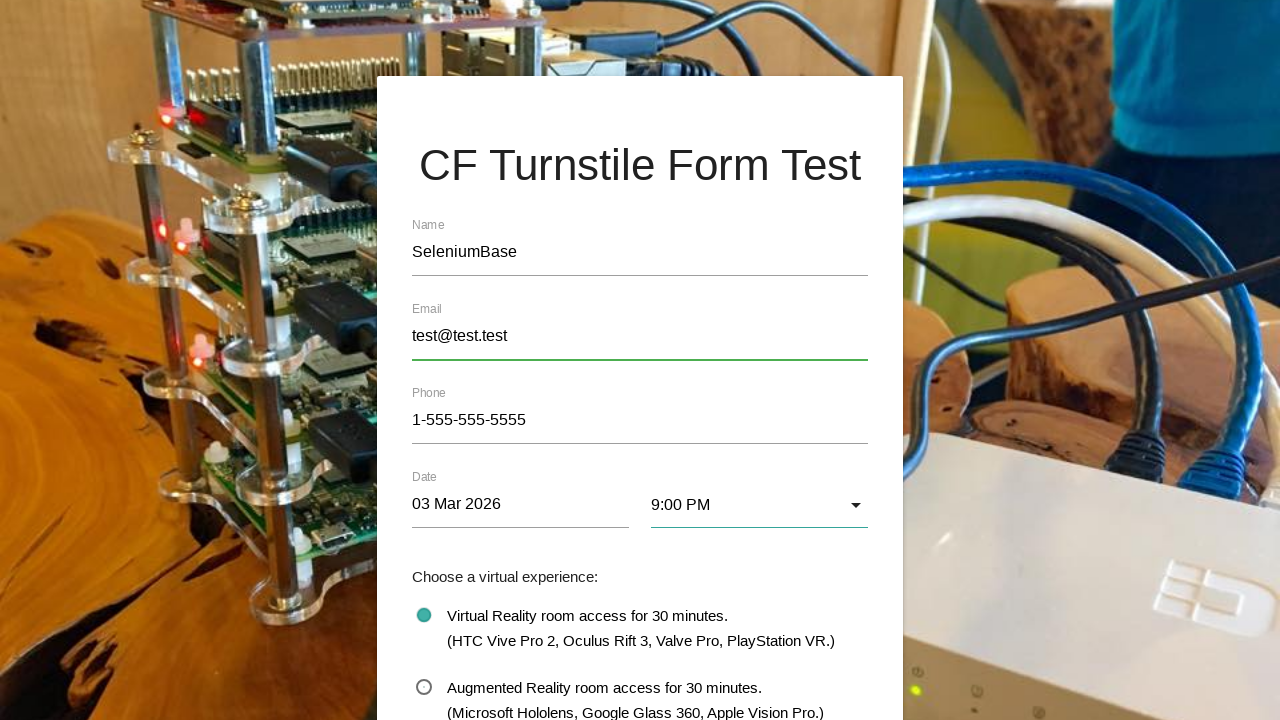

Selected credit card payment option at (467, 361) on input[value="cc"] + span
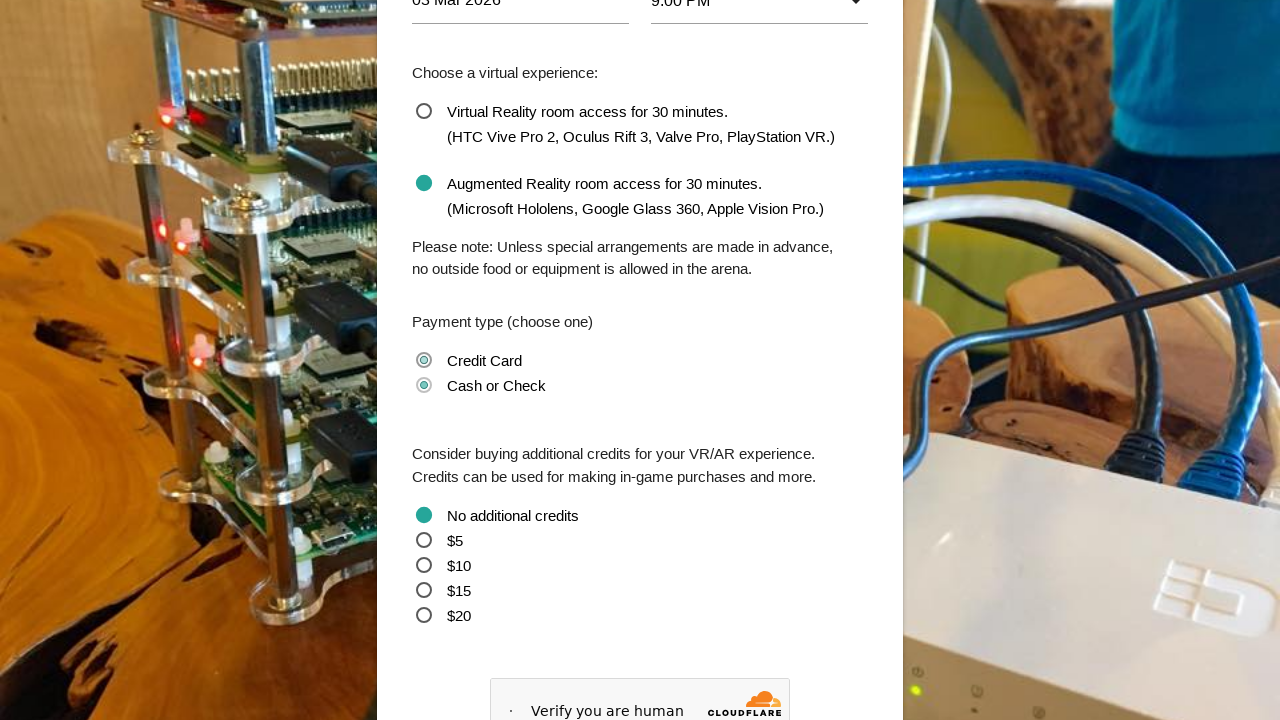

Scrolled down to view more form elements
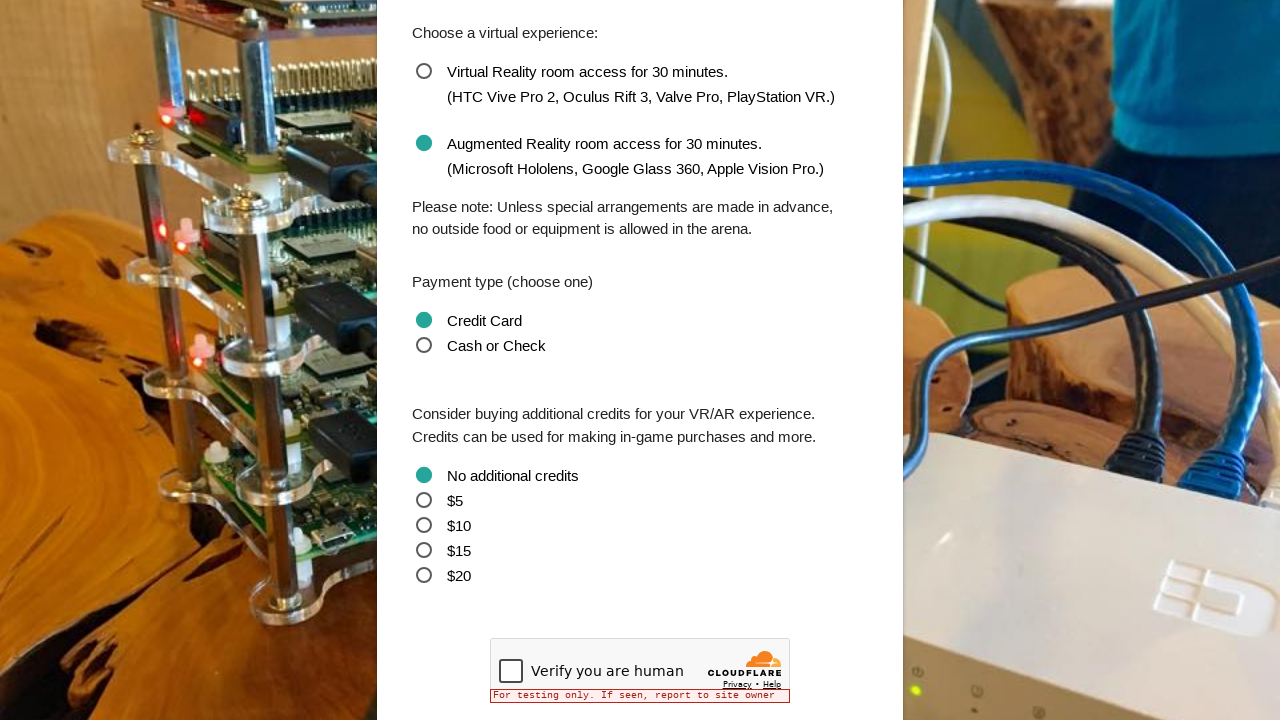

Waited for 'Request & Pay' button to become visible
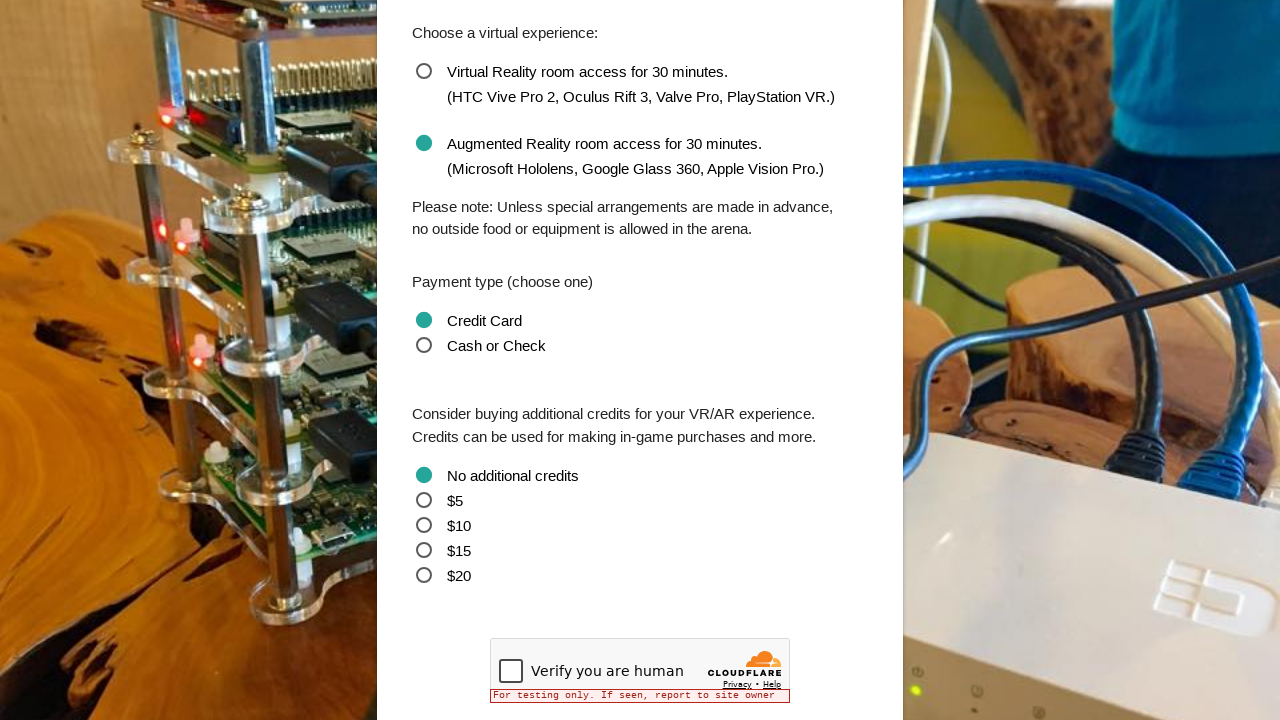

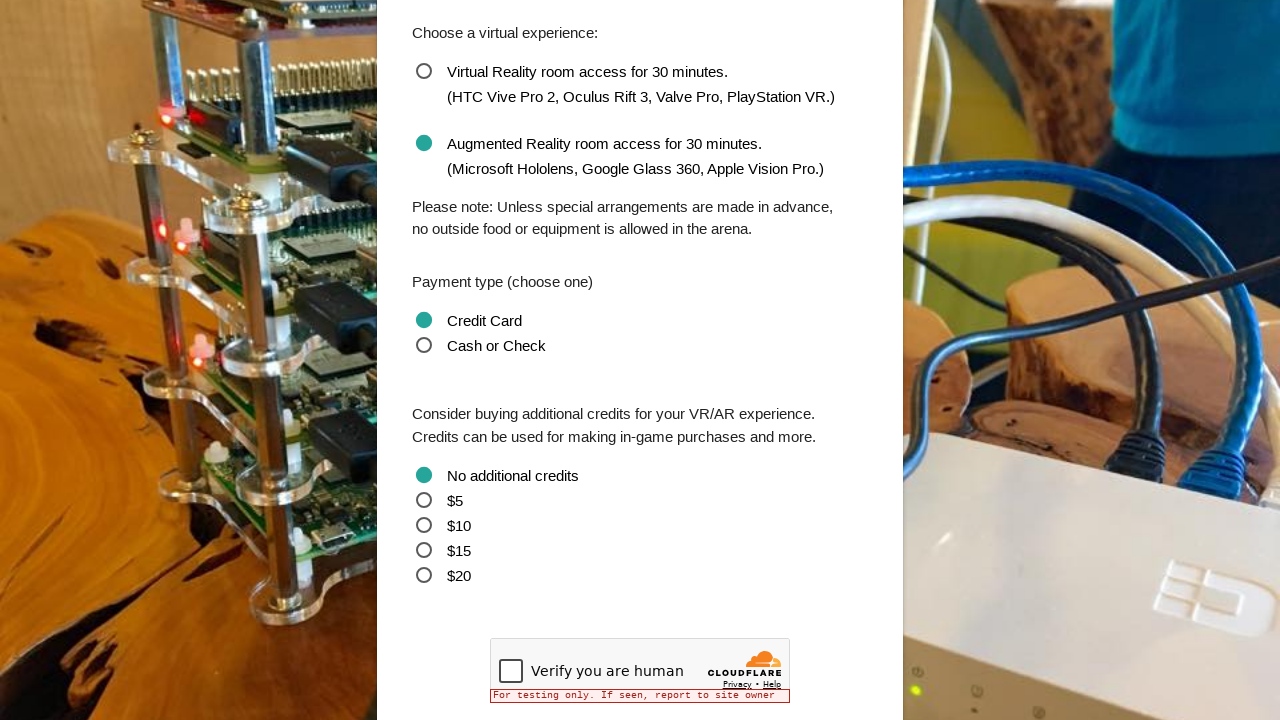